Tests various functionalities on The Internet test site including A/B testing verification, dropdown selection, and frames navigation

Starting URL: http://the-internet.herokuapp.com/

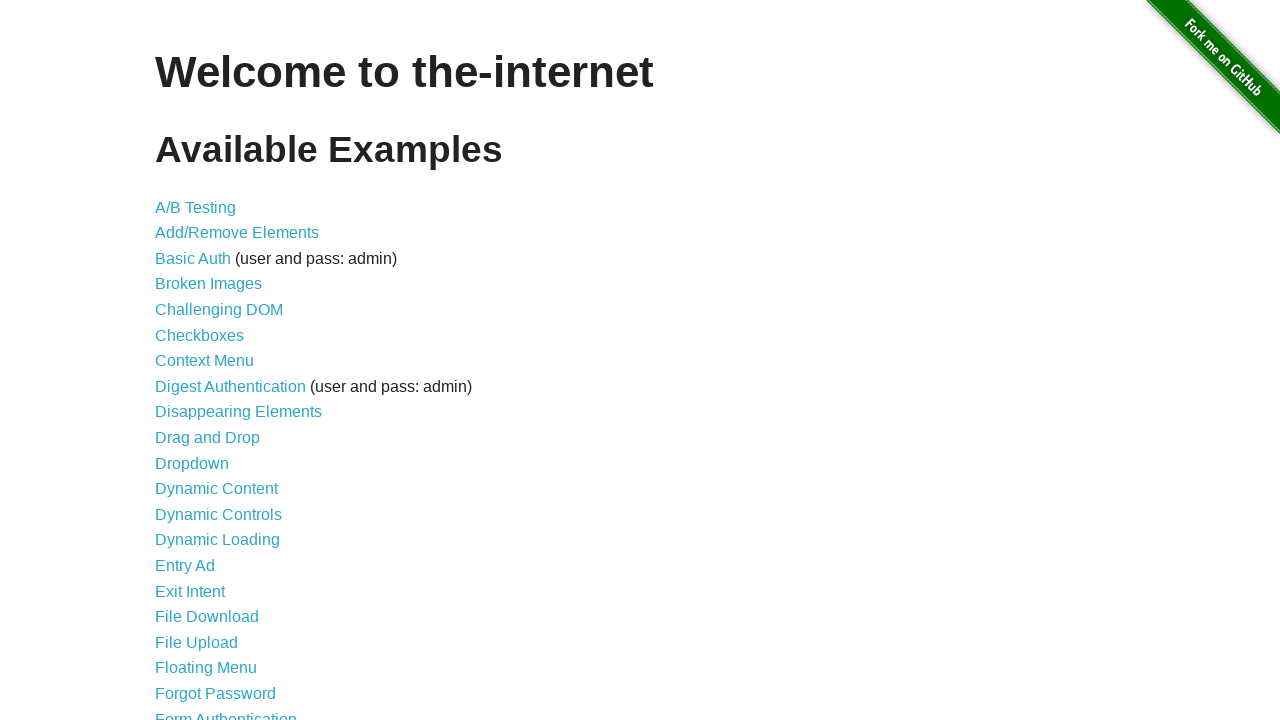

Clicked on A/B Testing link at (196, 207) on xpath=//a[contains(text(),'A/B Testing')]
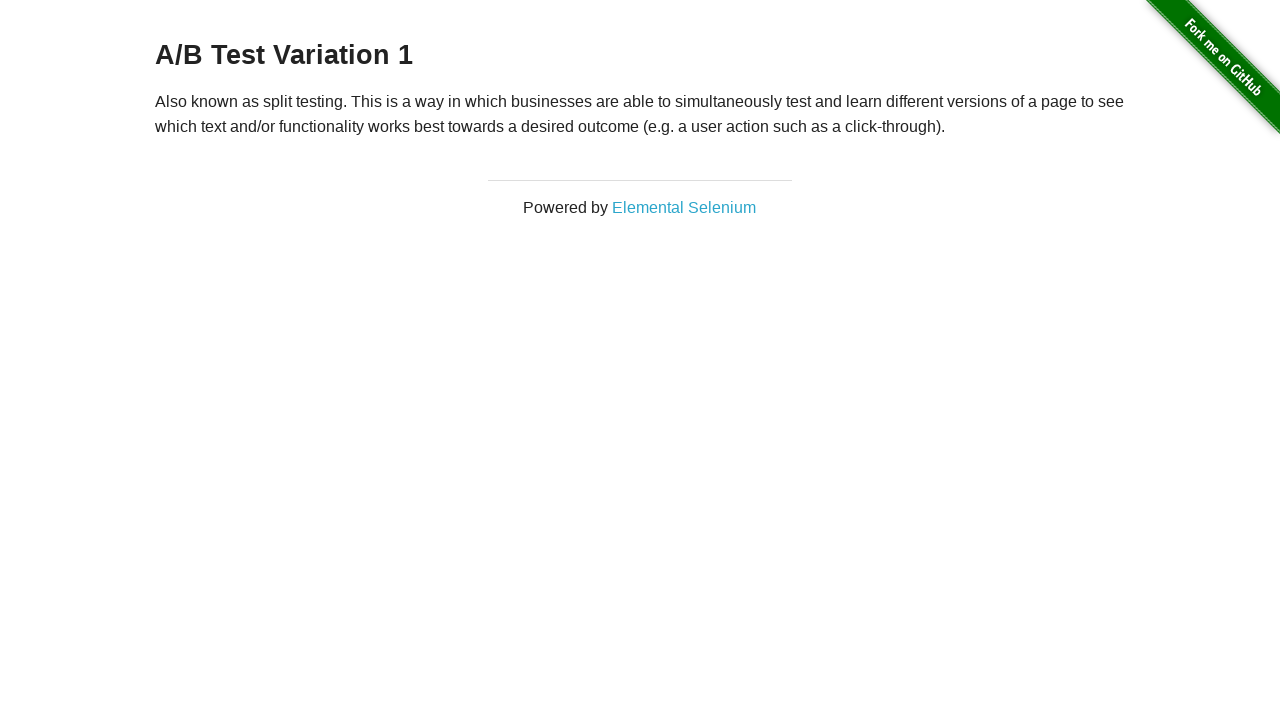

Verified A/B Test Variation 1 text is present
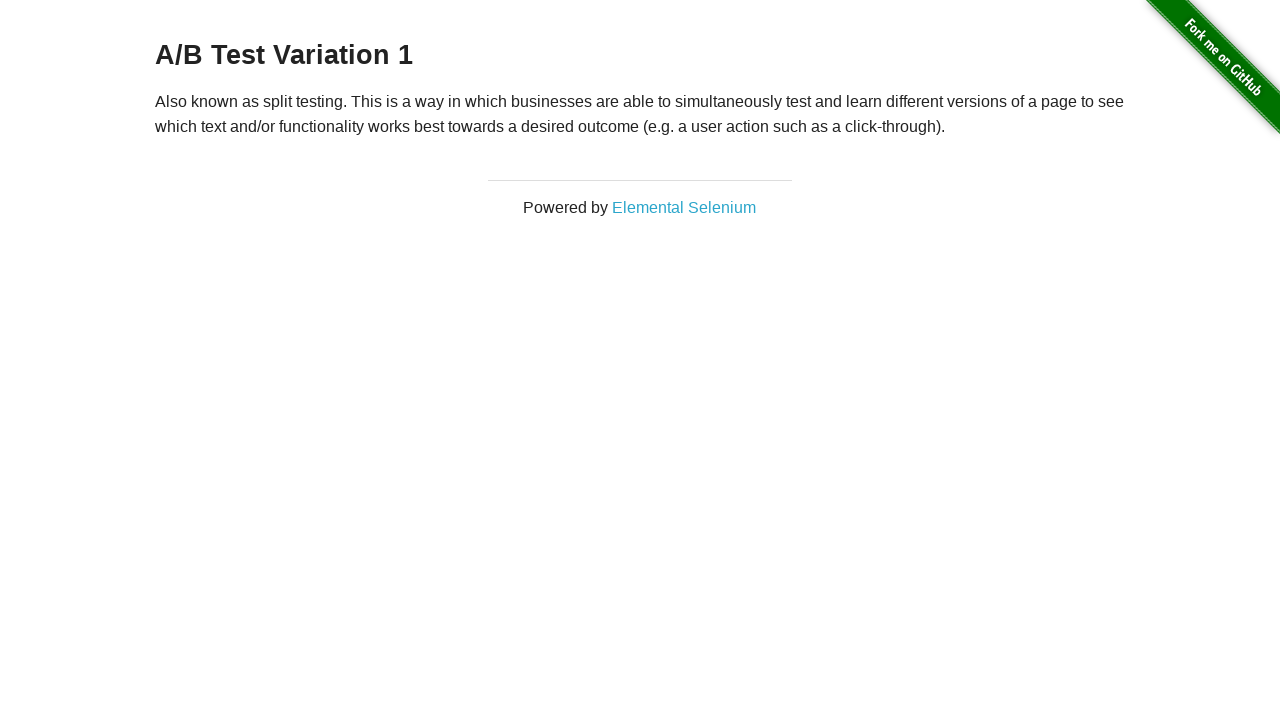

Navigated back to home page from A/B Testing
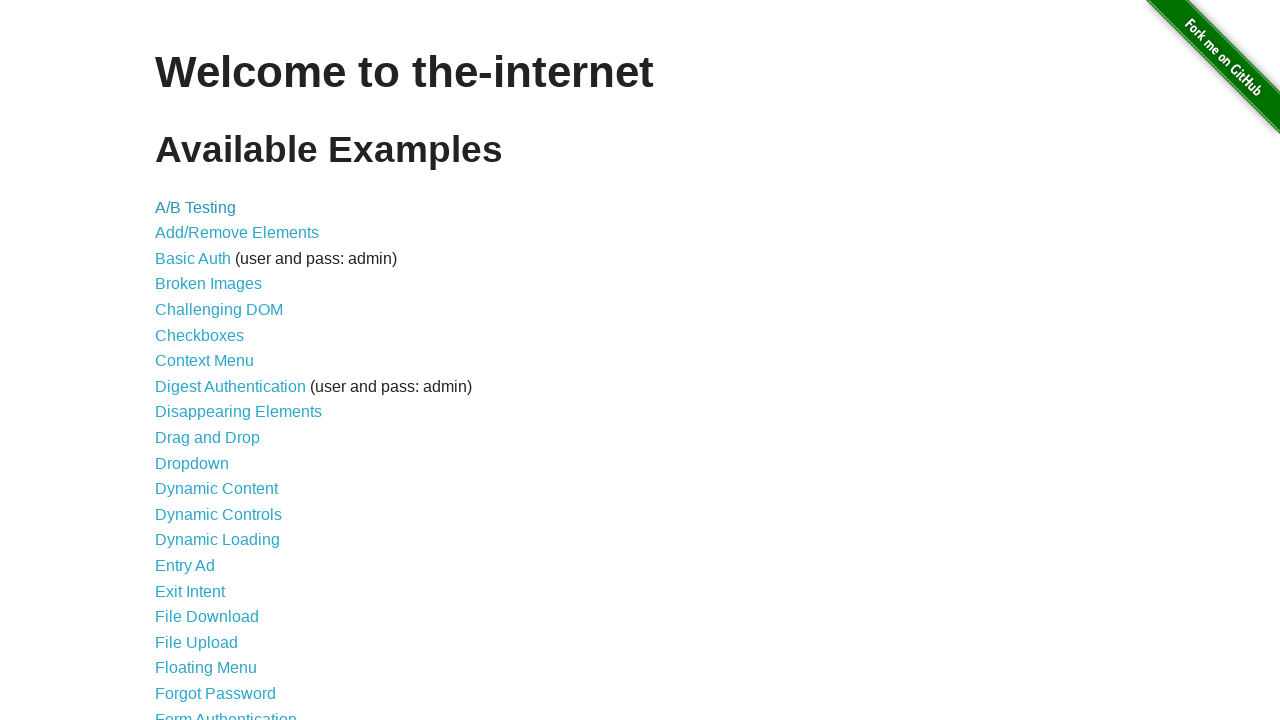

Clicked on Dropdown link at (192, 463) on xpath=//a[contains(text(),'Dropdown')]
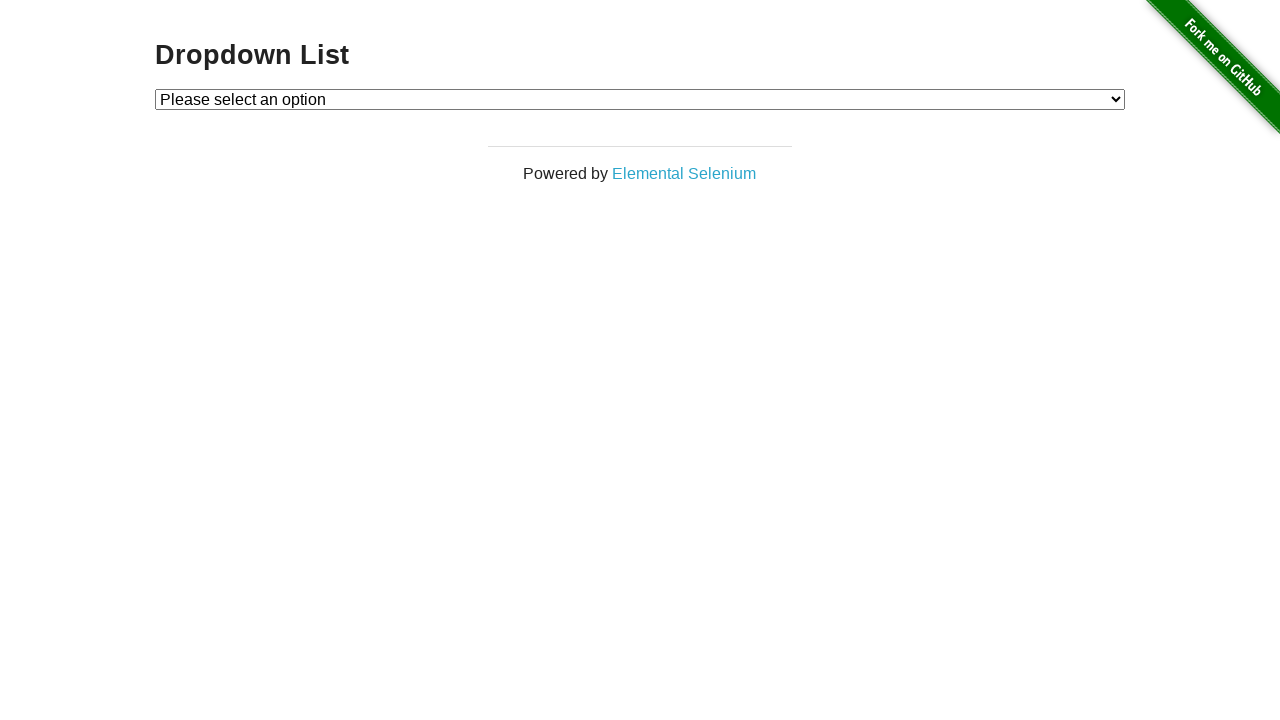

Selected Option 1 from dropdown menu on select#dropdown
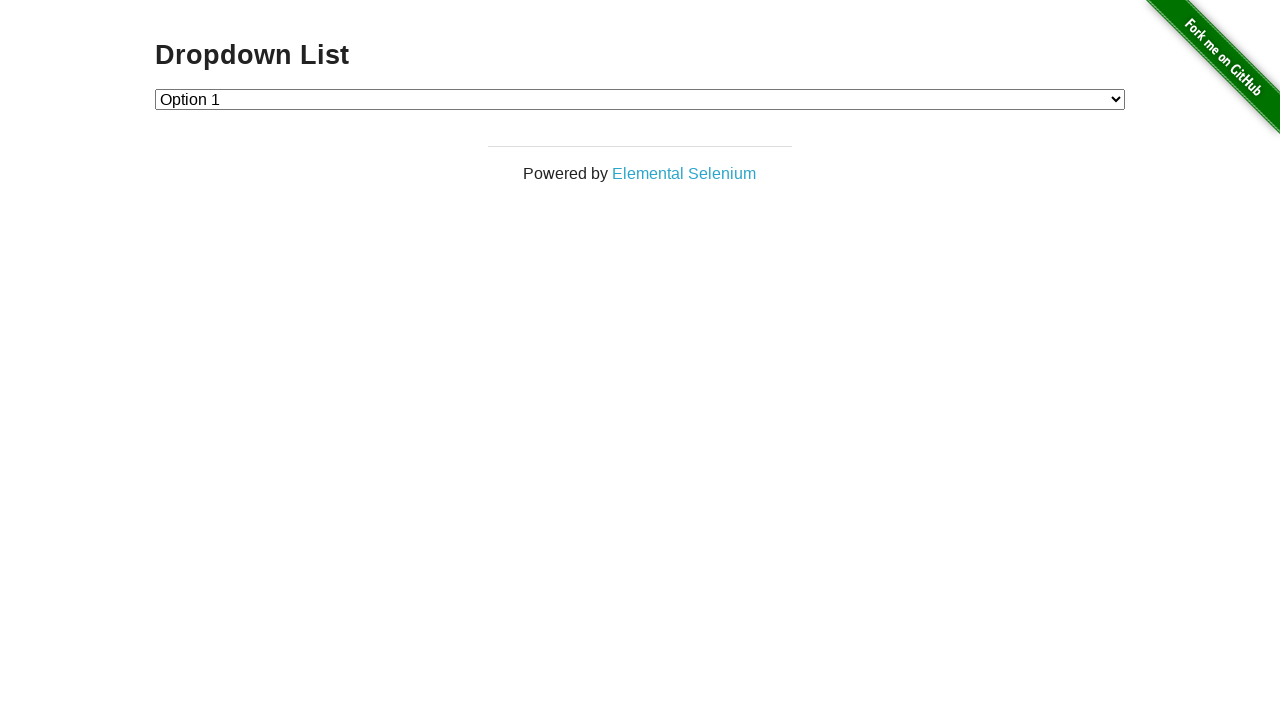

Navigated back to home page from Dropdown
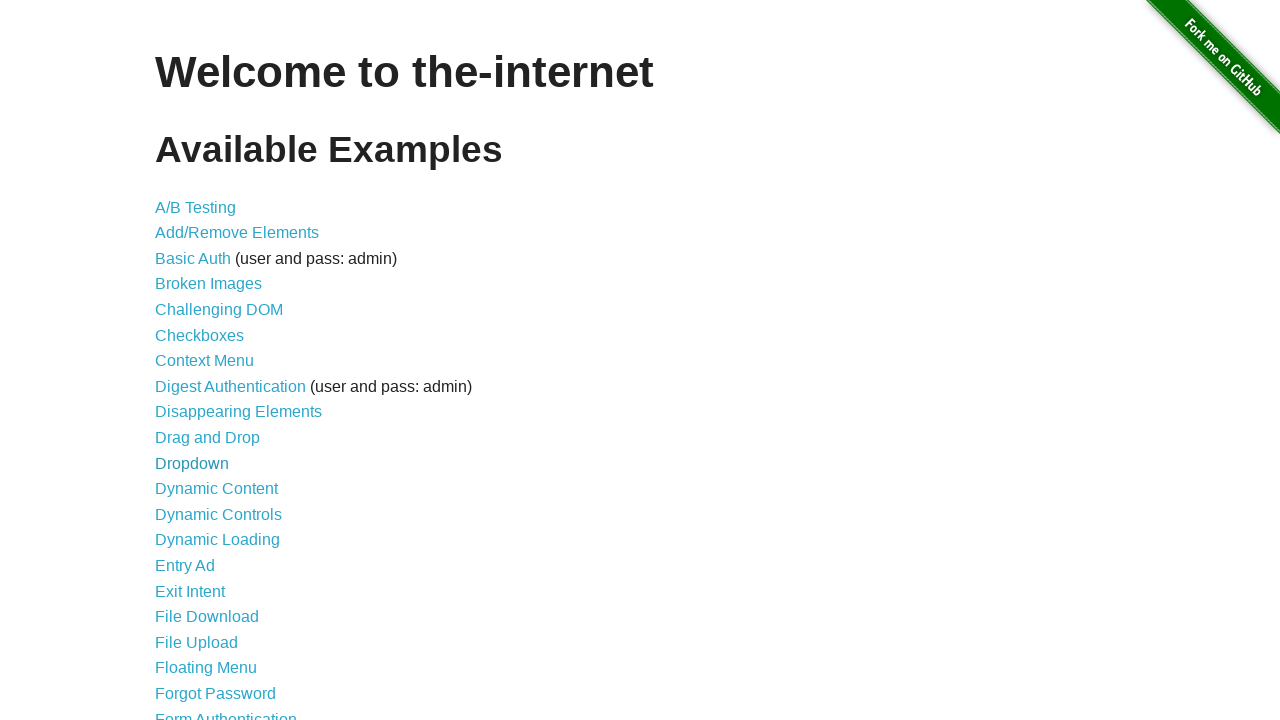

Clicked on Frames link at (182, 361) on xpath=//body/div[2]/div[1]/ul[1]/li[22]/a[1]
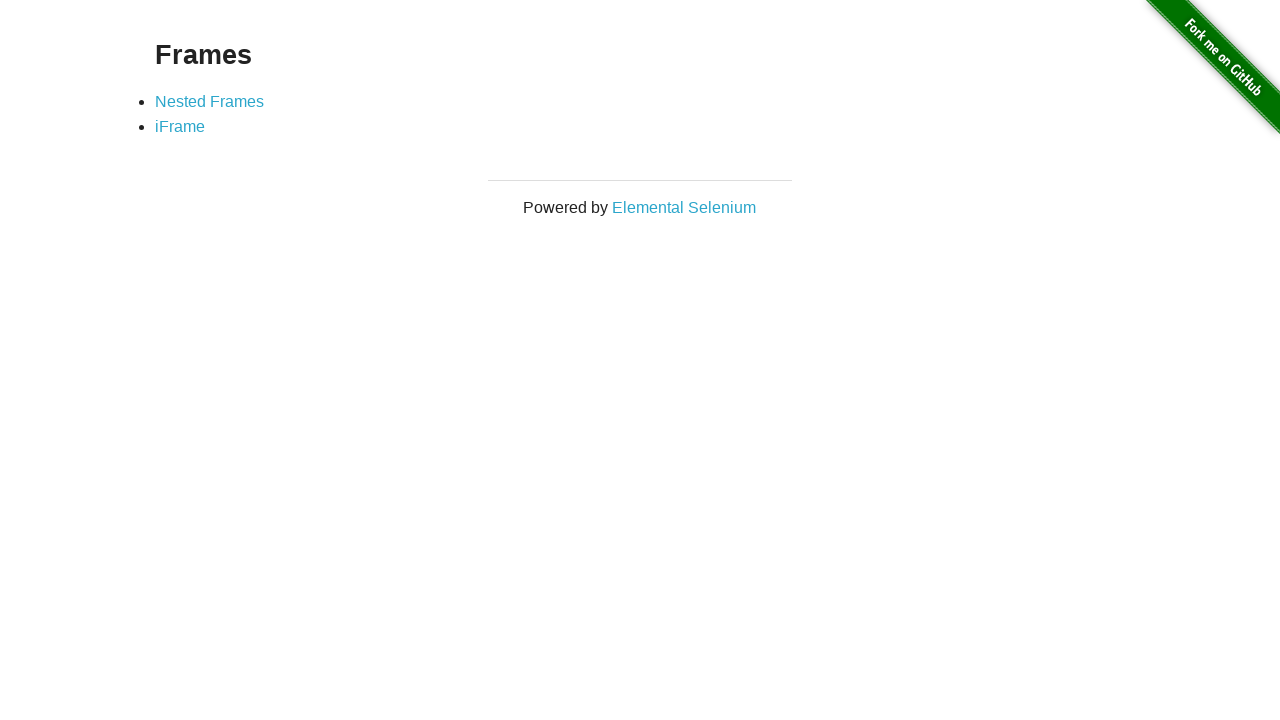

Verified Nested Frames link is present
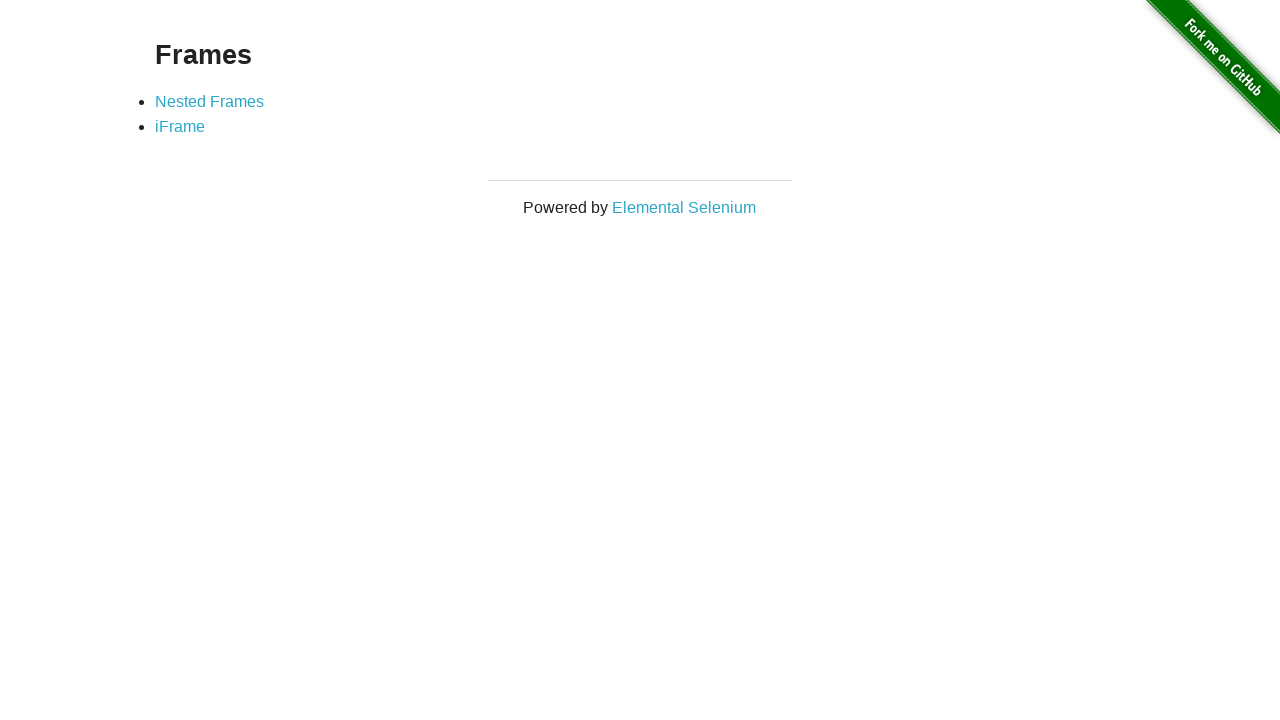

Verified iFrame link is present
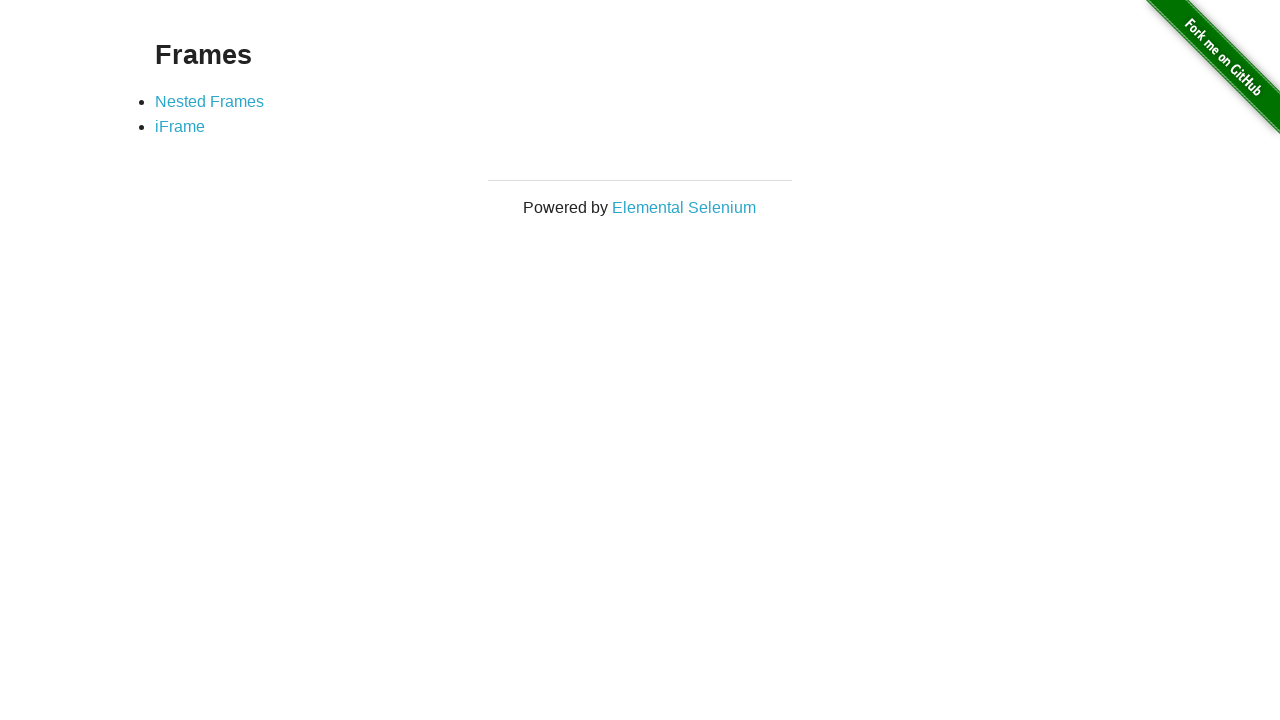

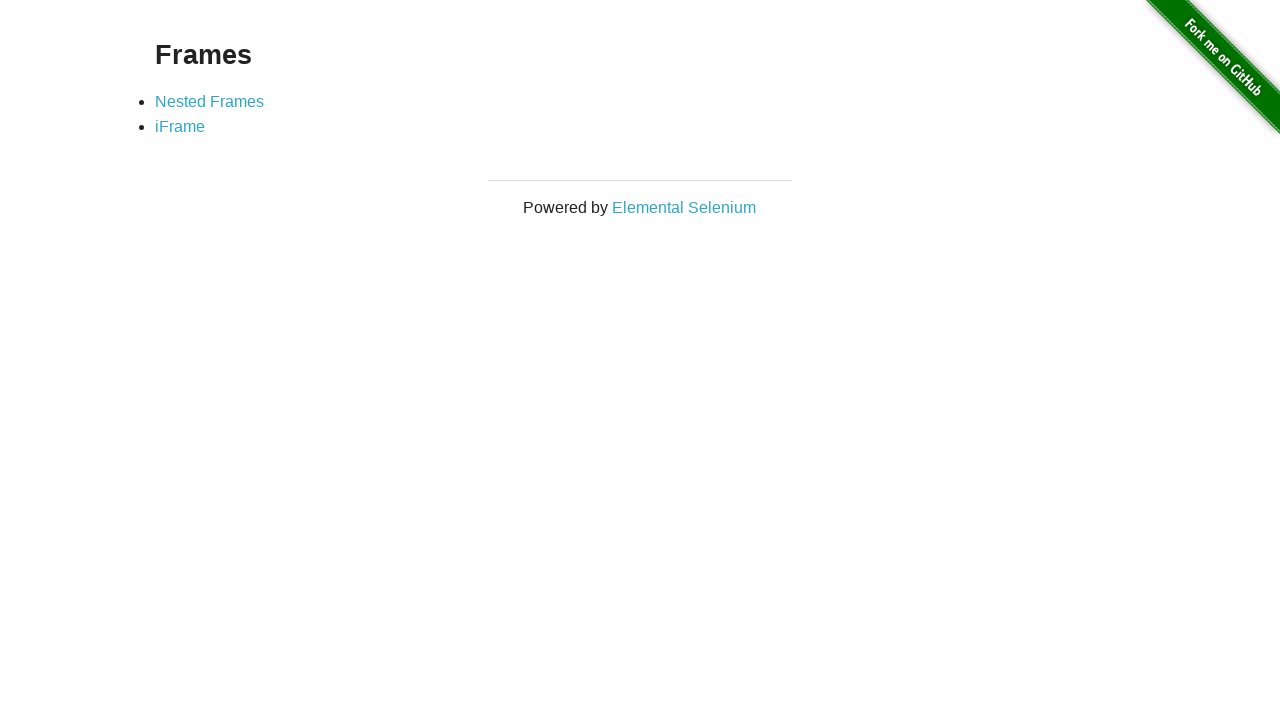